Tests flight search functionality by clicking on Book and then Flights navigation to reach the Search Flights page

Starting URL: https://www.jetblue.com

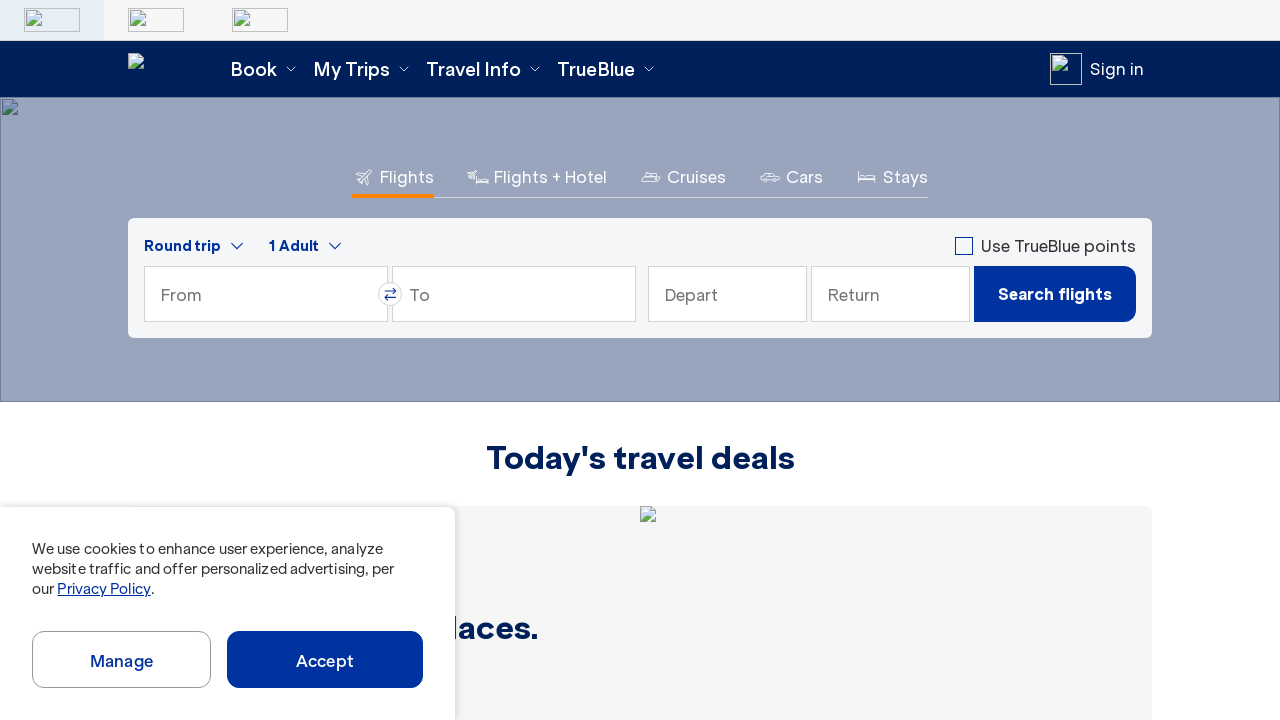

Clicked on Book navigation at (264, 69) on text=Book
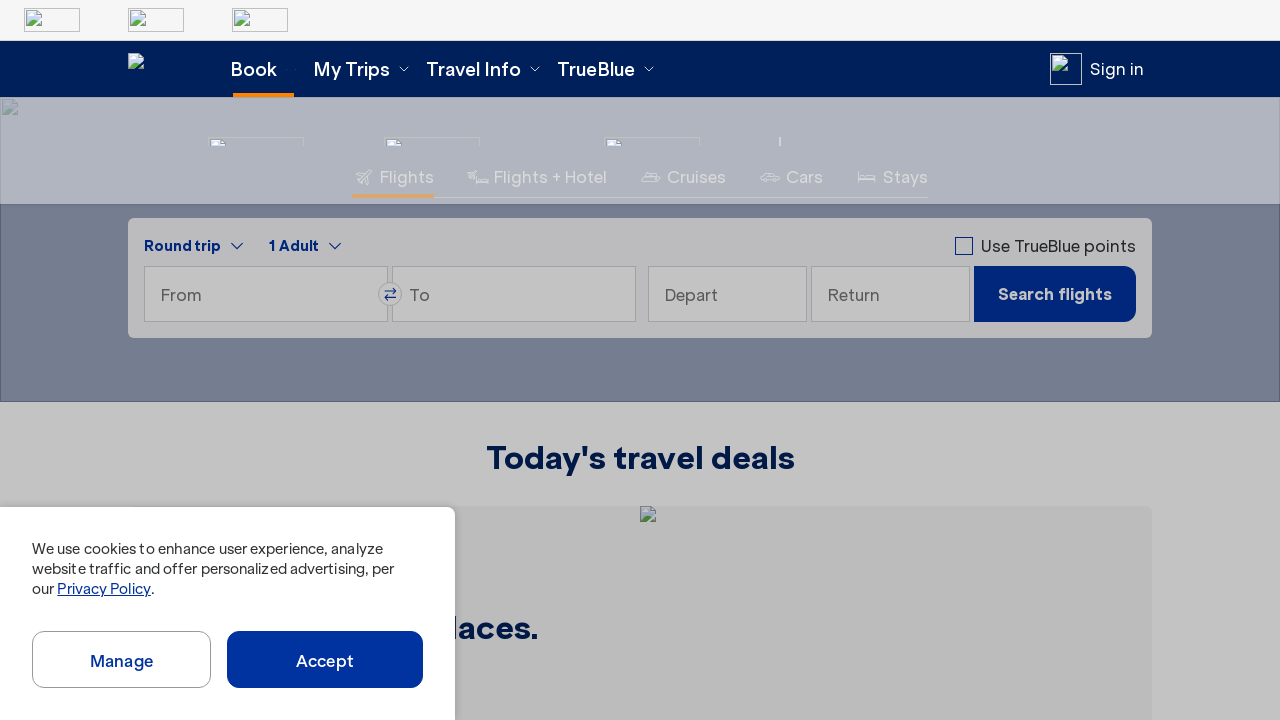

Clicked on Flights option at (256, 278) on text=Flights
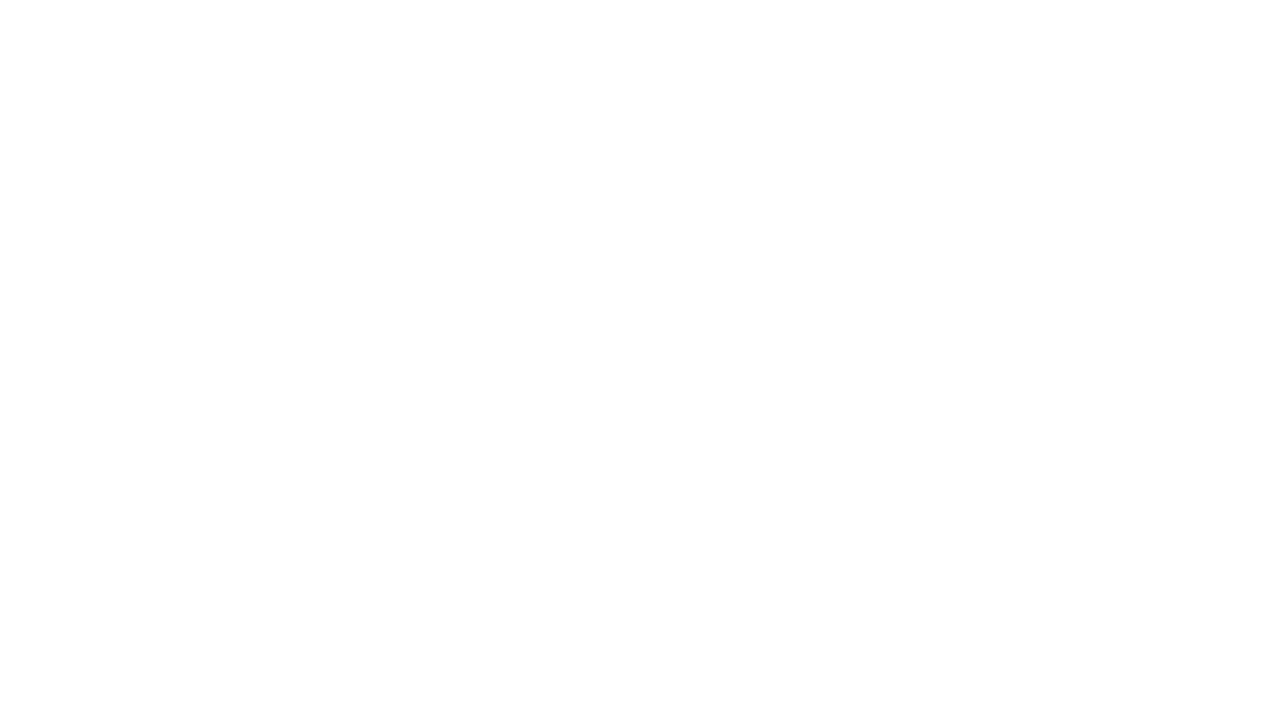

Search Flights page loaded successfully
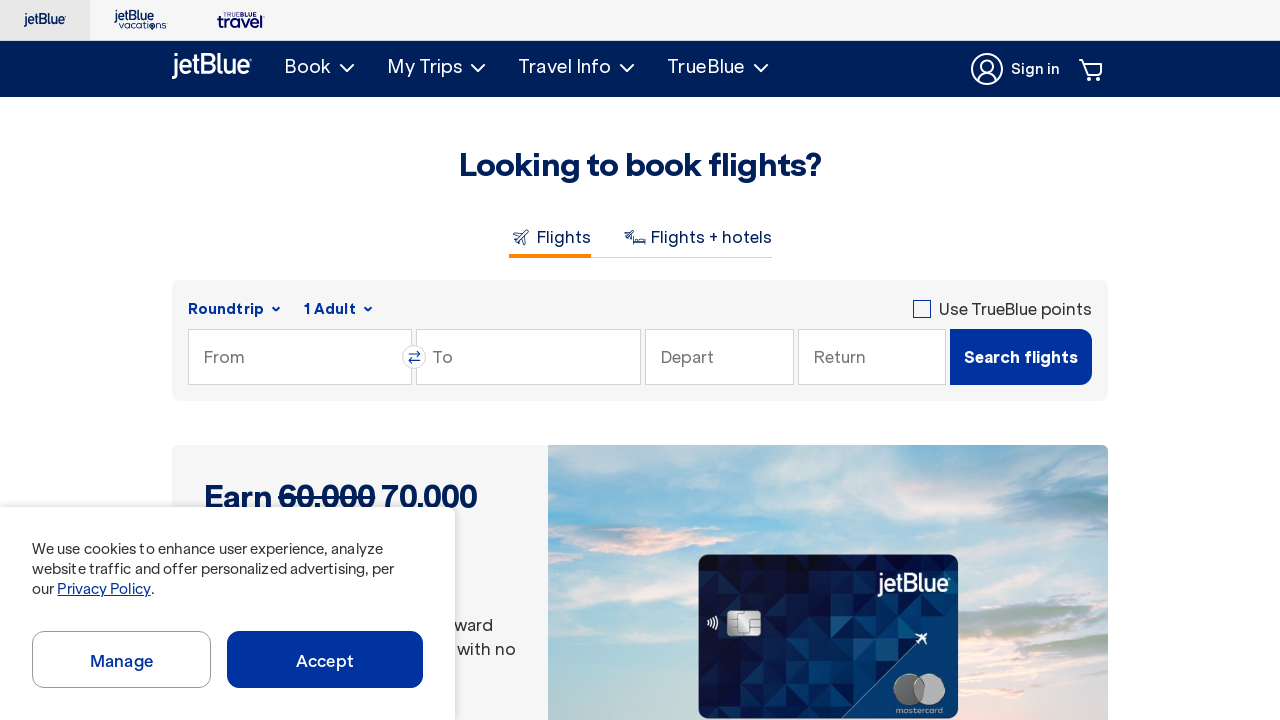

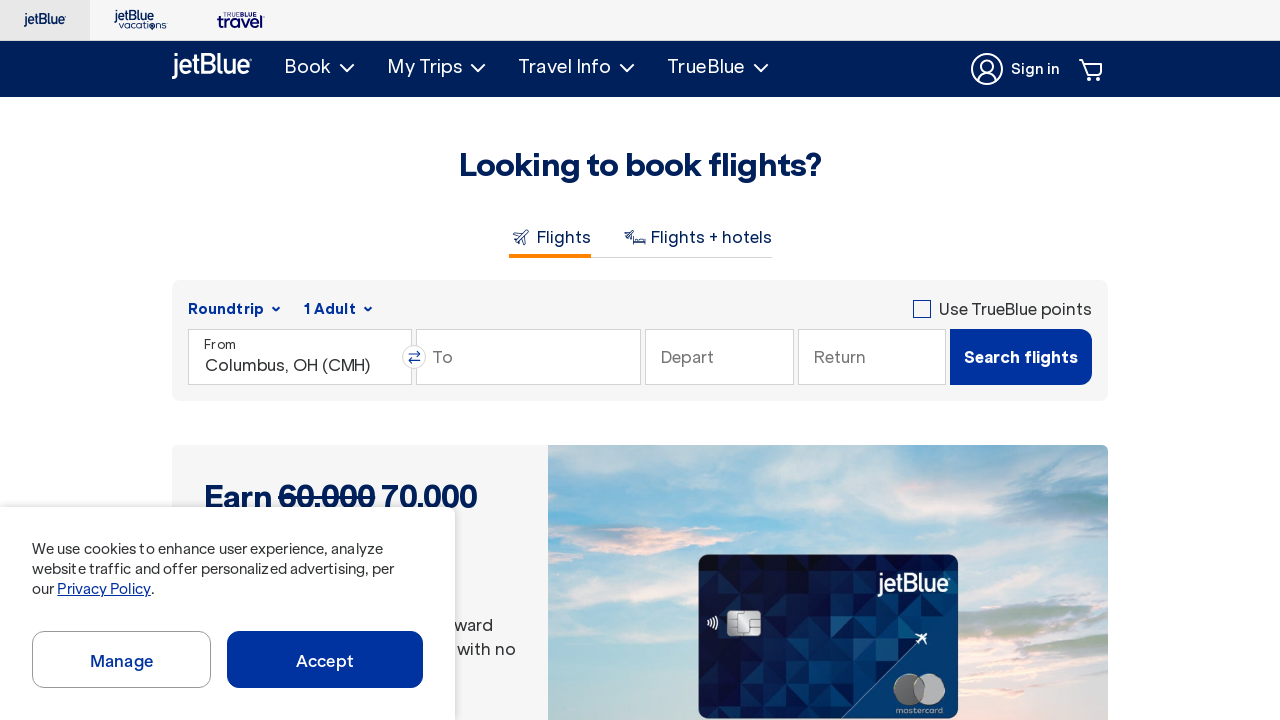